Tests that toggle-all checkbox state updates when individual items are checked/unchecked

Starting URL: https://demo.playwright.dev/todomvc

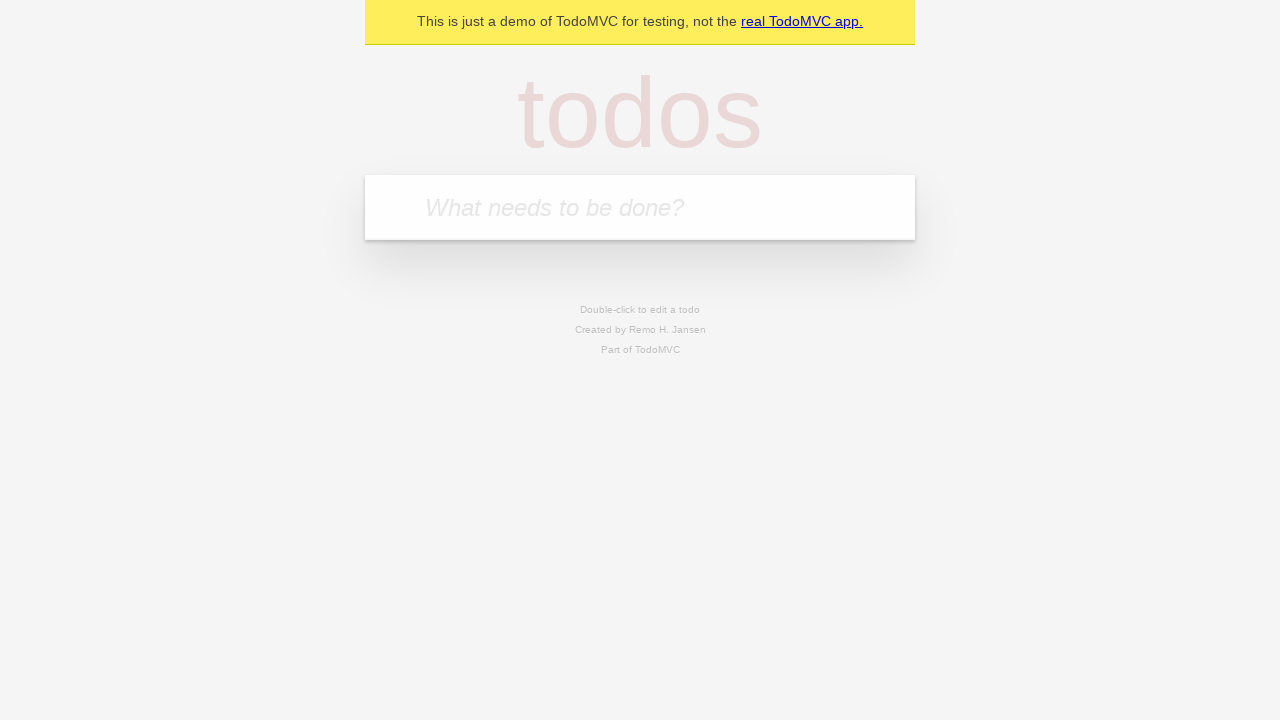

Filled first todo input with 'buy some cheese' on .new-todo
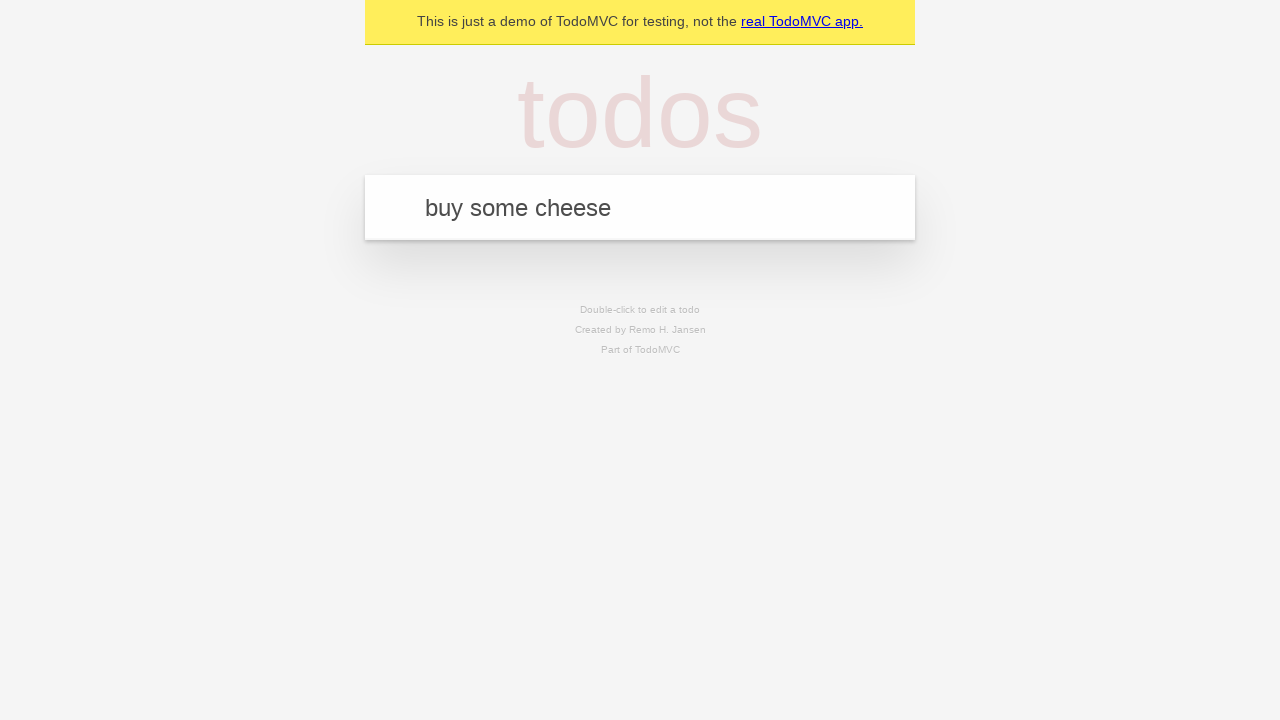

Pressed Enter to create first todo item on .new-todo
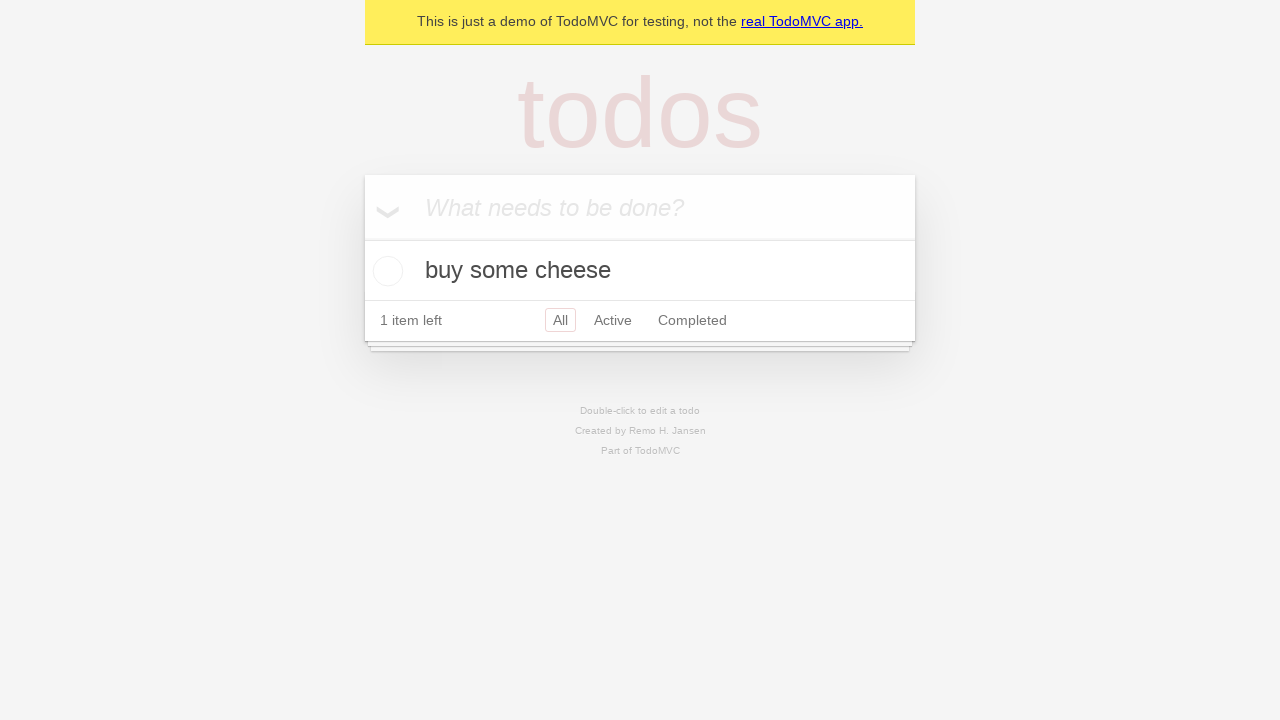

Filled second todo input with 'feed the cat' on .new-todo
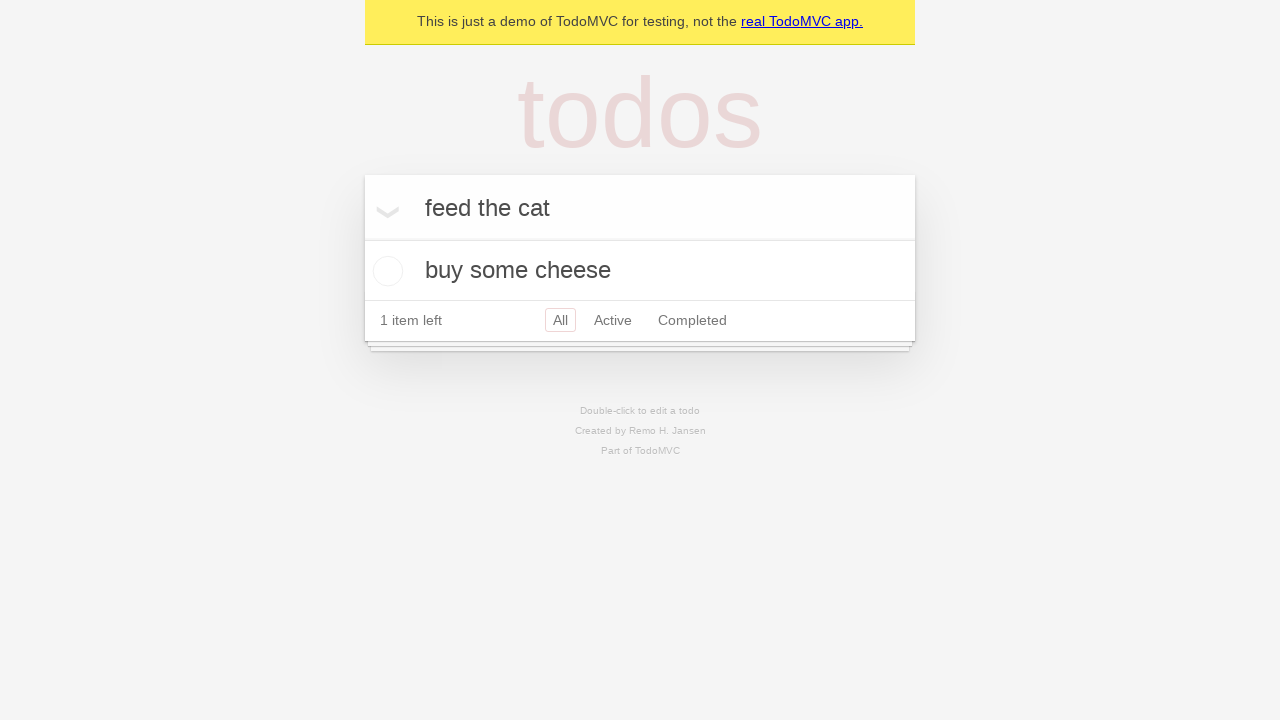

Pressed Enter to create second todo item on .new-todo
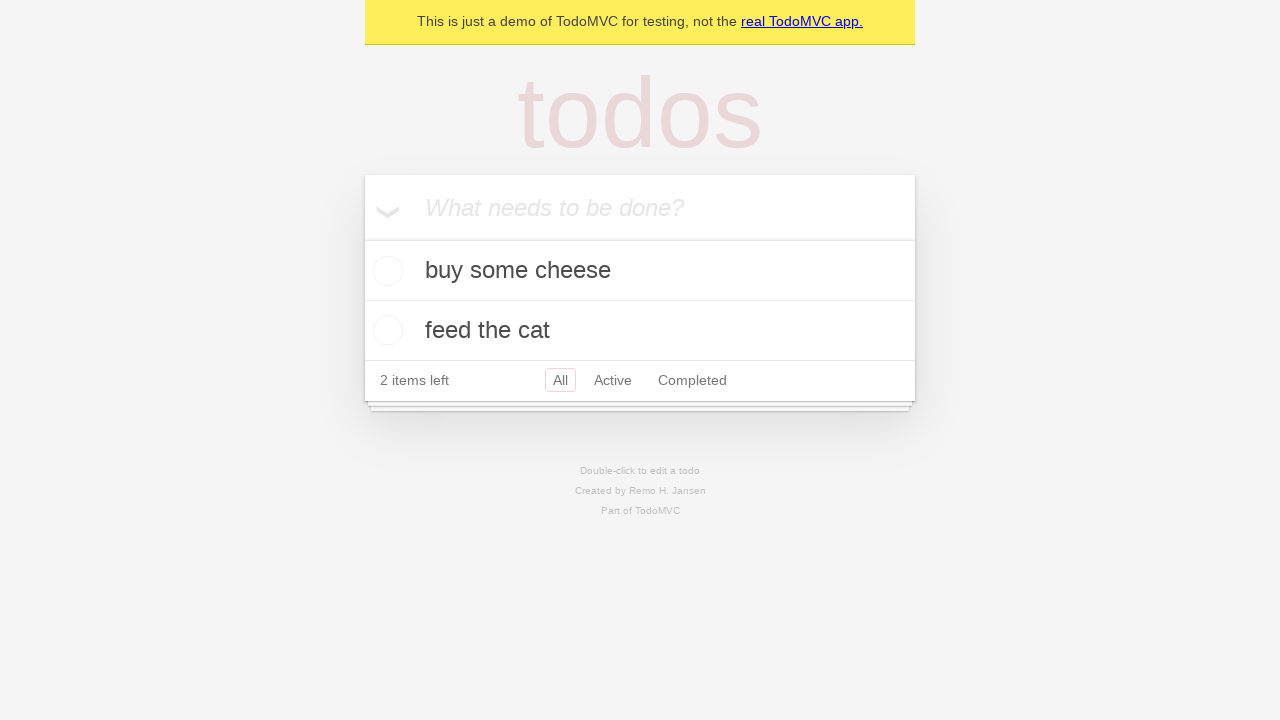

Filled third todo input with 'book a doctors appointment' on .new-todo
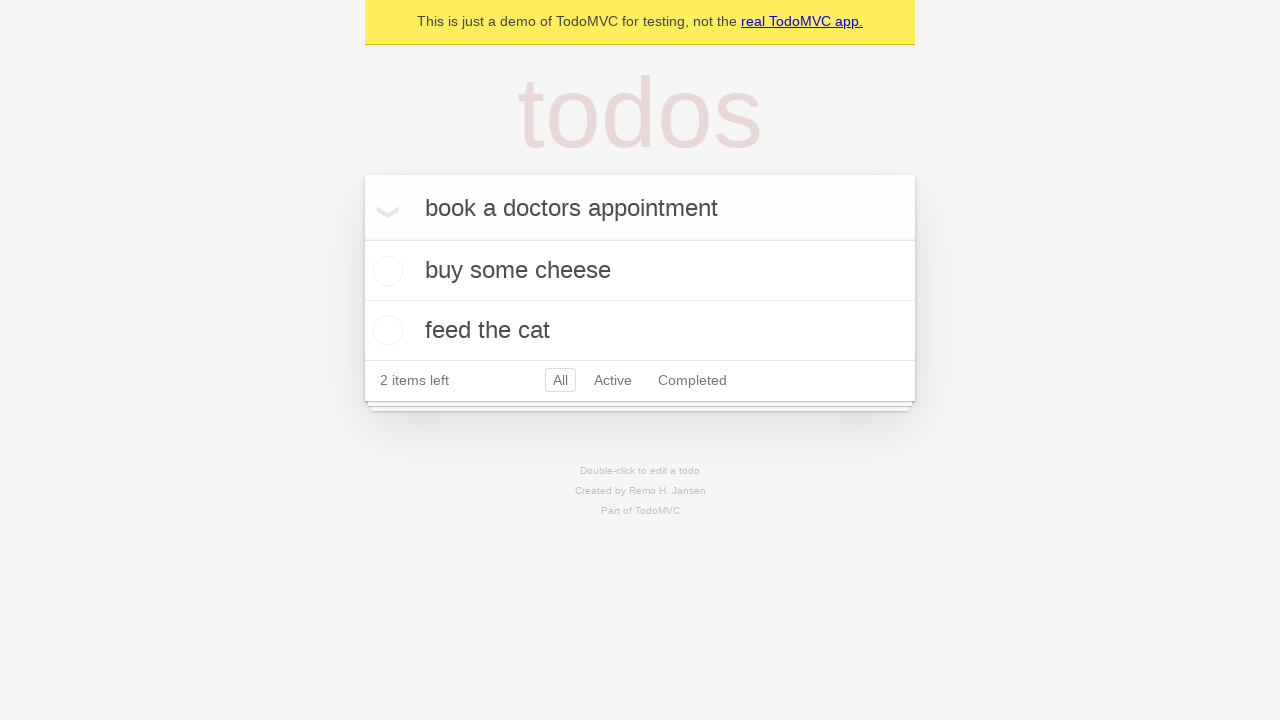

Pressed Enter to create third todo item on .new-todo
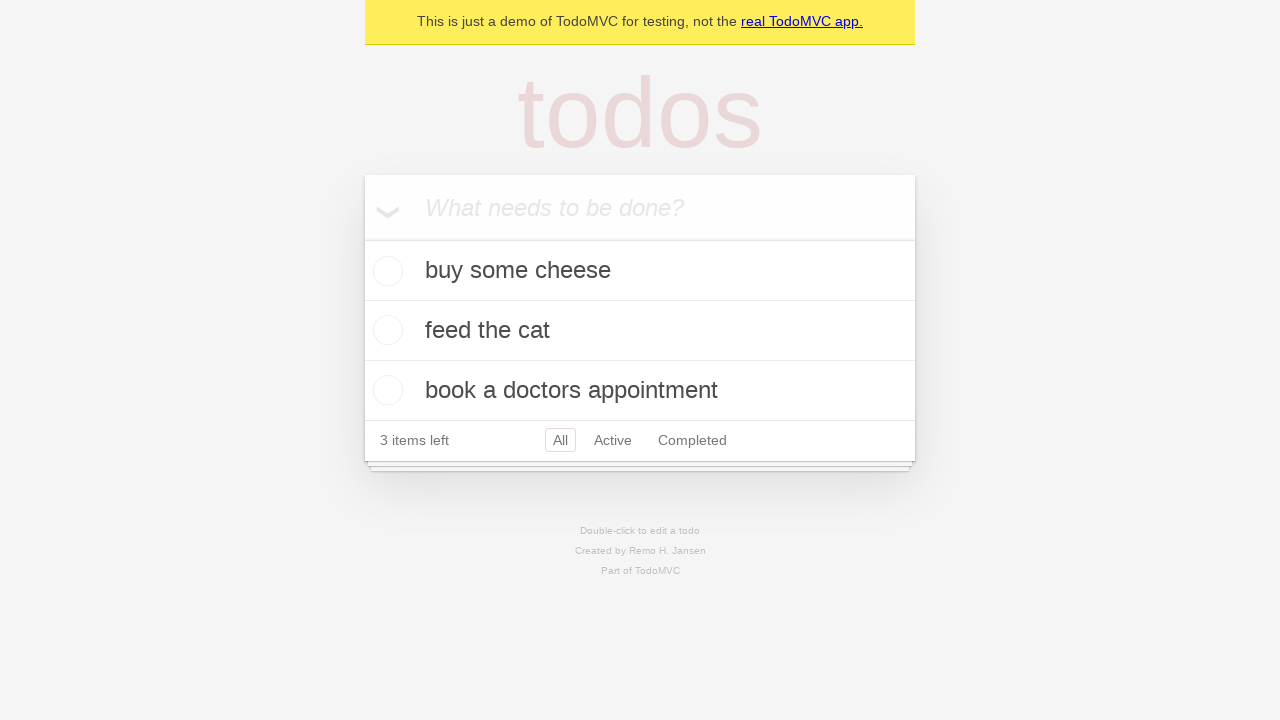

Clicked toggle-all checkbox to check all items at (362, 238) on .toggle-all
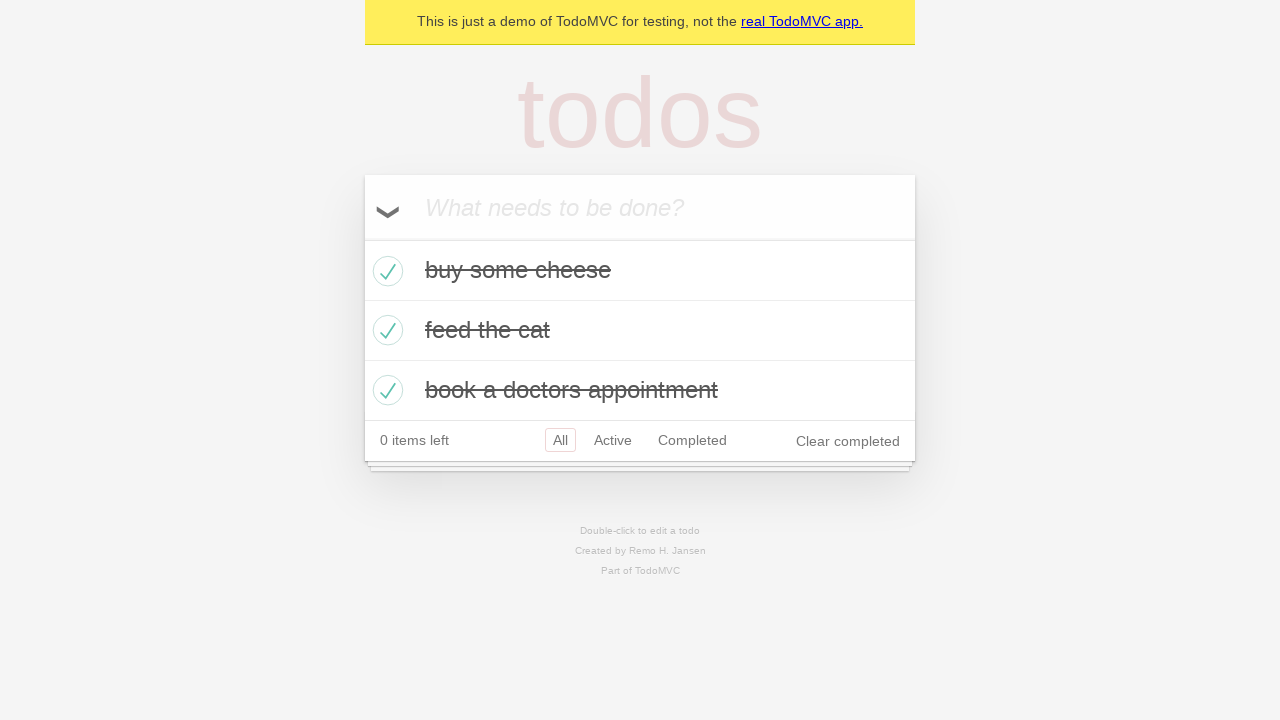

Unchecked first todo item checkbox at (385, 271) on .todo-list li >> nth=0 >> .toggle
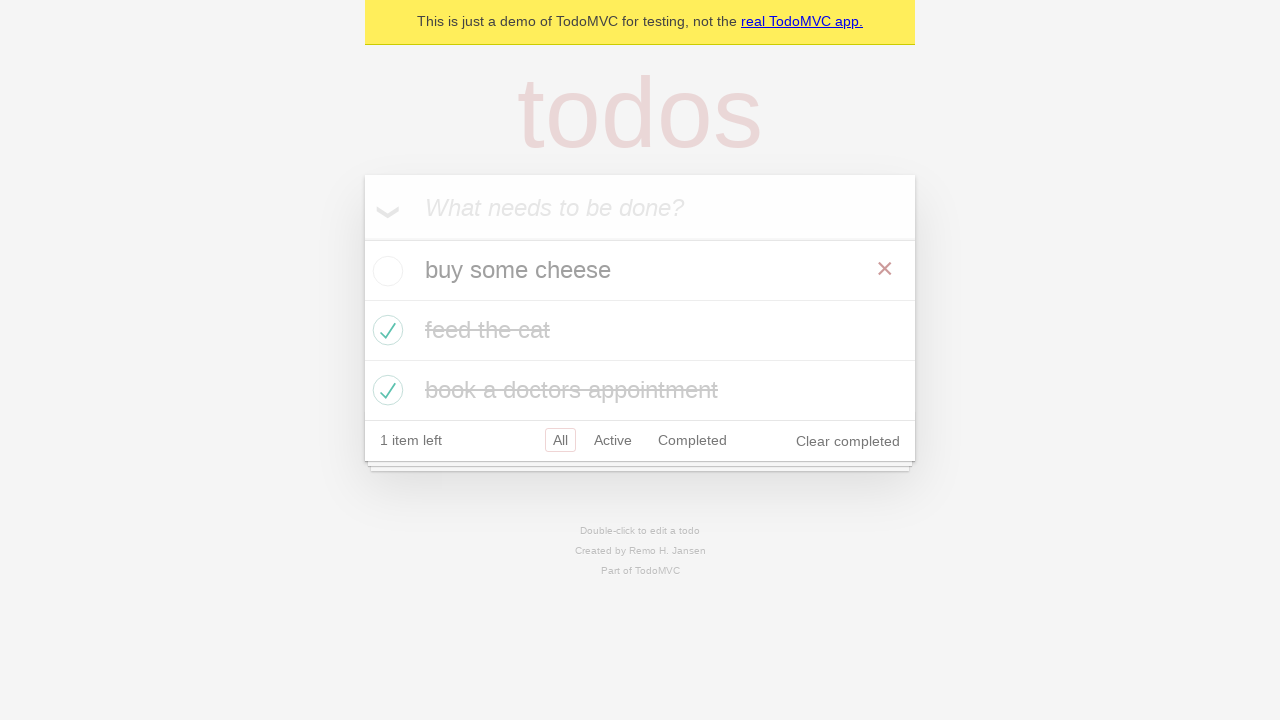

Checked first todo item checkbox again at (385, 271) on .todo-list li >> nth=0 >> .toggle
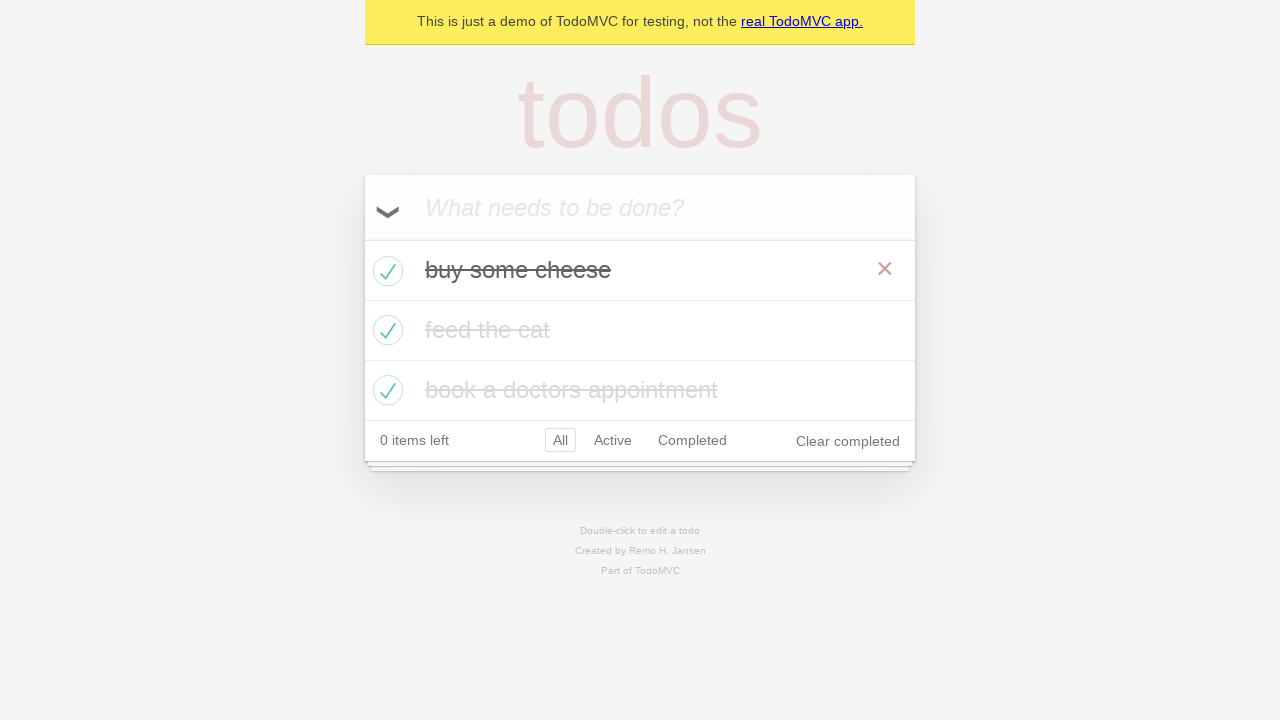

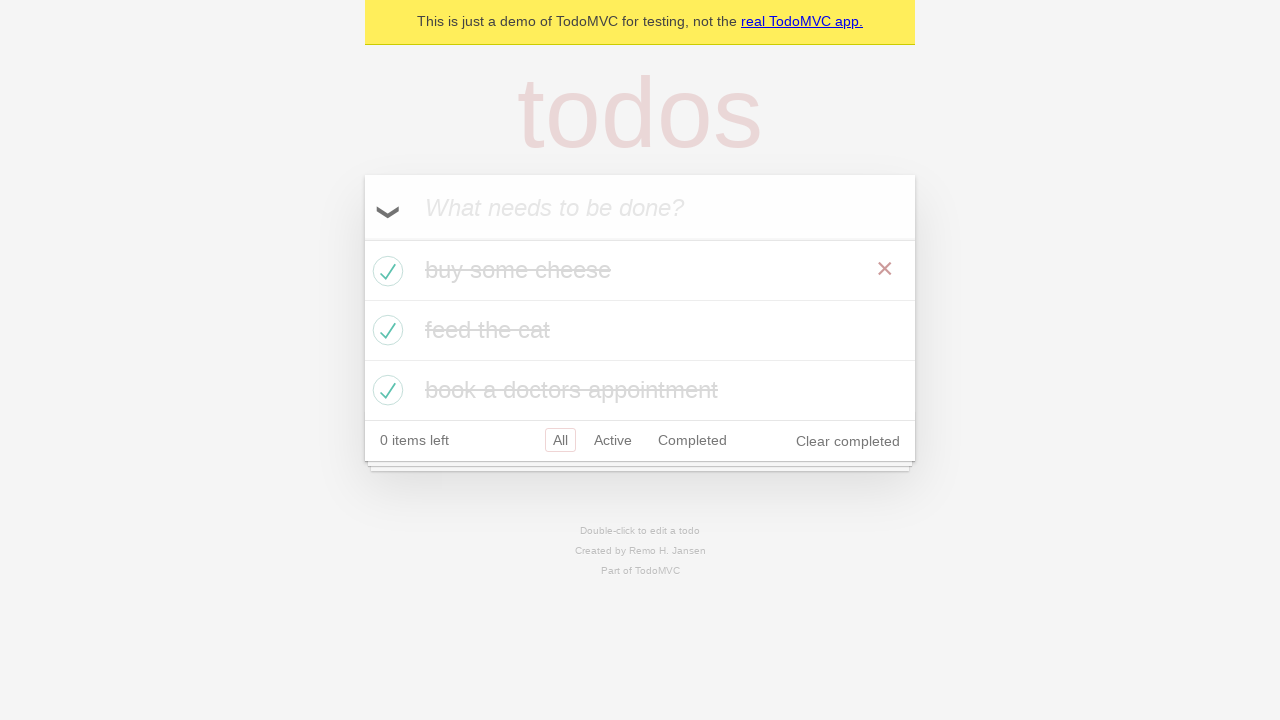